Tests browser back button navigation between filter views (All, Active, Completed)

Starting URL: https://demo.playwright.dev/todomvc

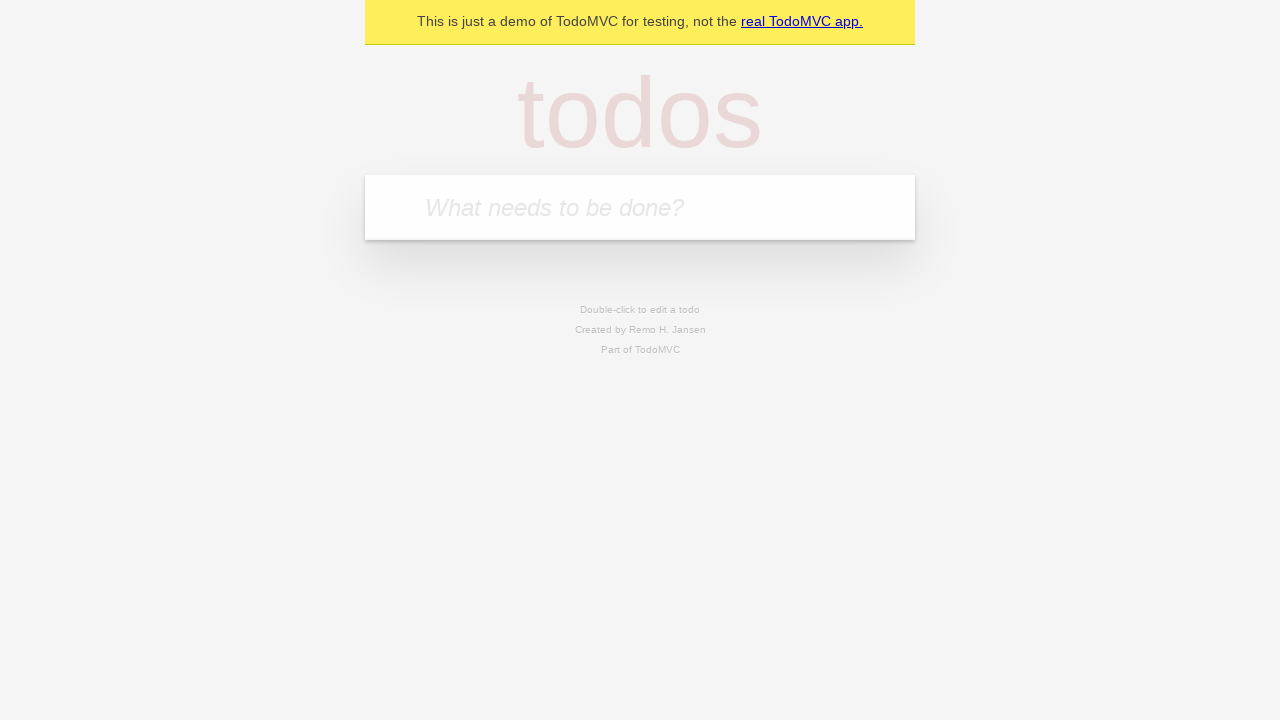

Filled todo input with 'buy some cheese' on internal:attr=[placeholder="What needs to be done?"i]
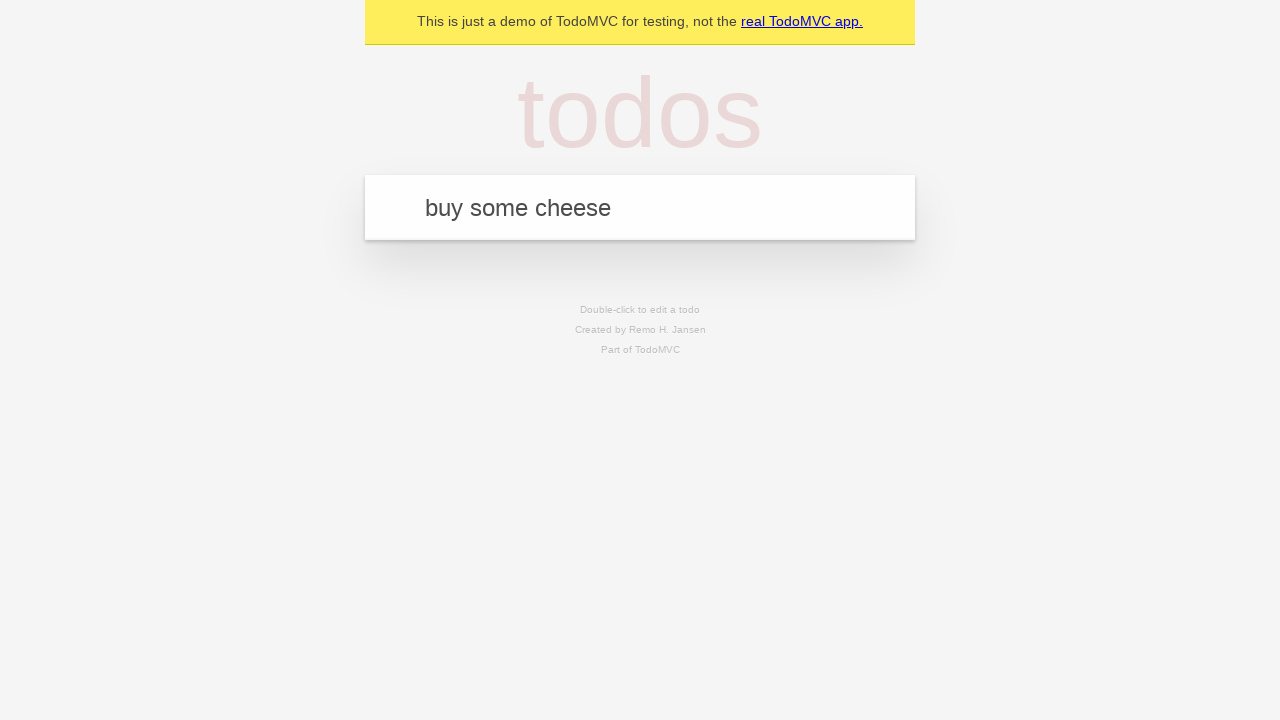

Pressed Enter to create first todo on internal:attr=[placeholder="What needs to be done?"i]
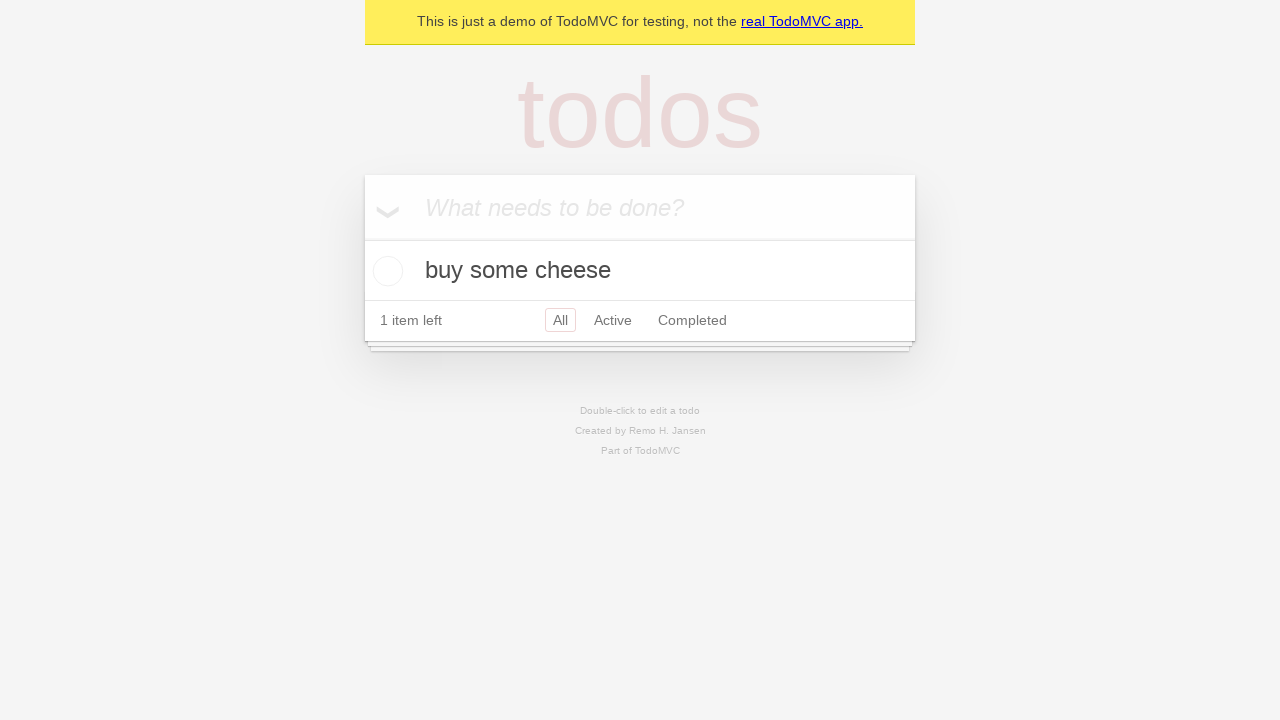

Filled todo input with 'feed the cat' on internal:attr=[placeholder="What needs to be done?"i]
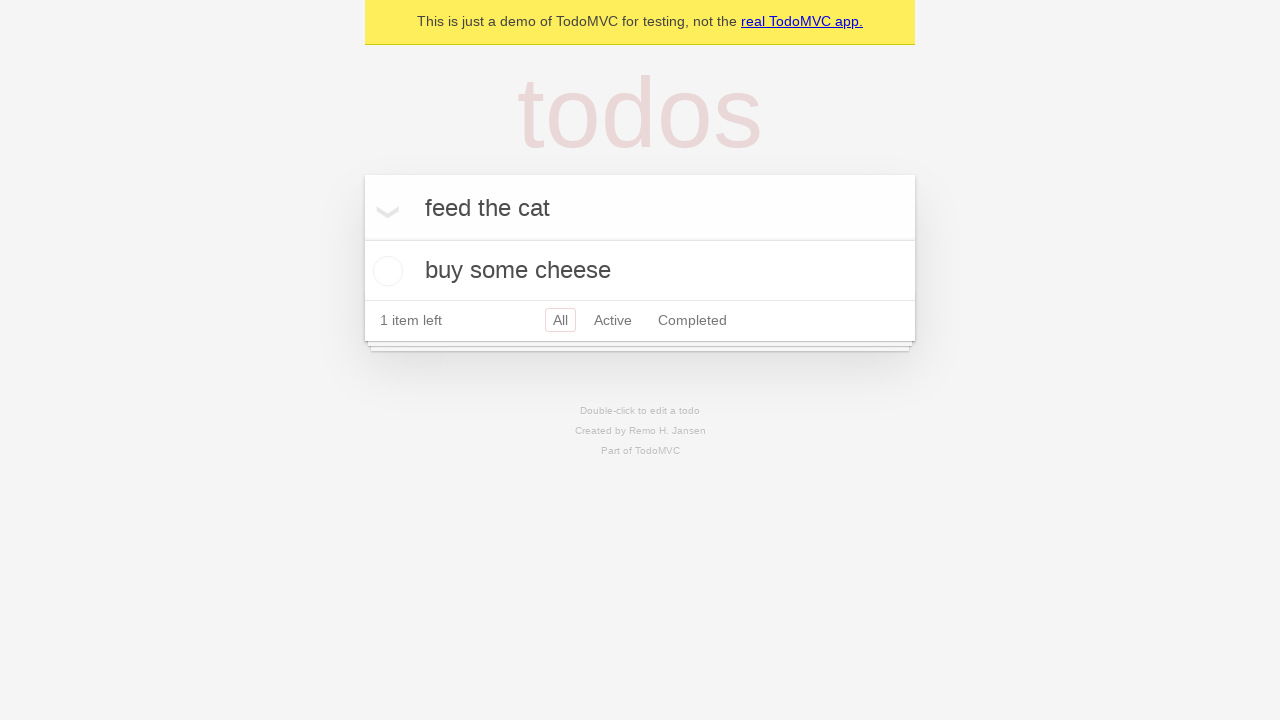

Pressed Enter to create second todo on internal:attr=[placeholder="What needs to be done?"i]
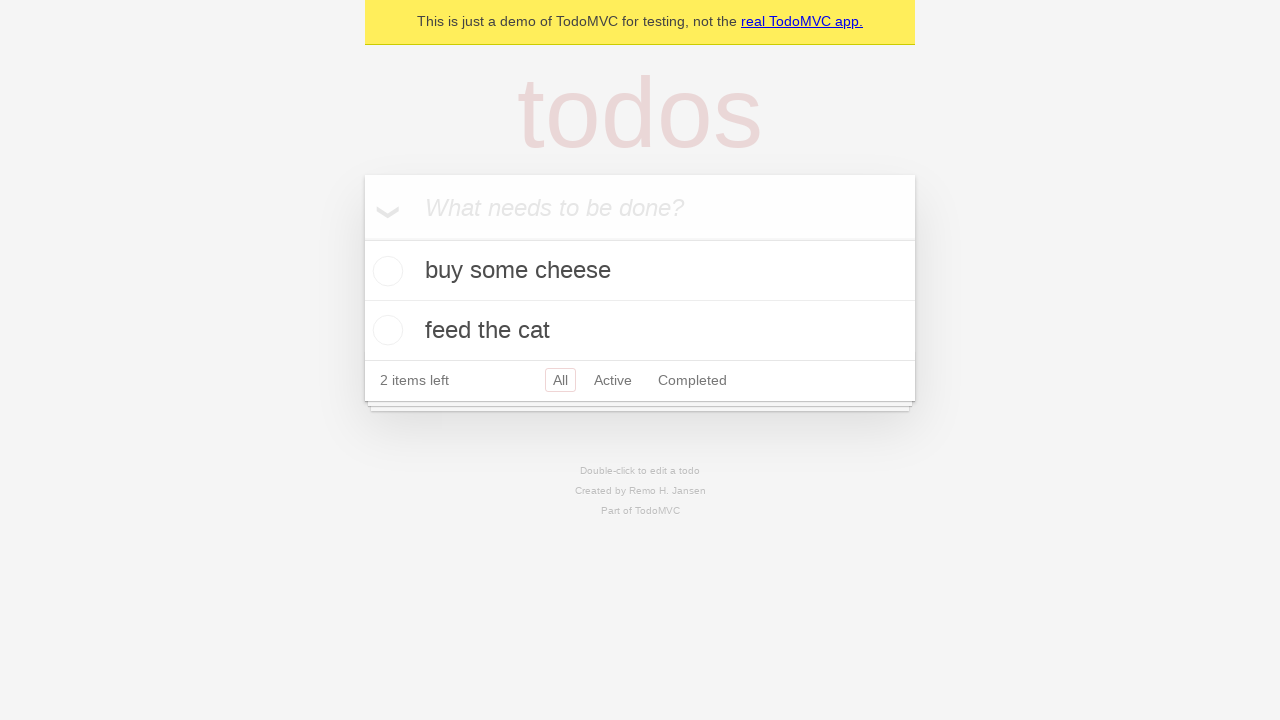

Filled todo input with 'book a doctors appointment' on internal:attr=[placeholder="What needs to be done?"i]
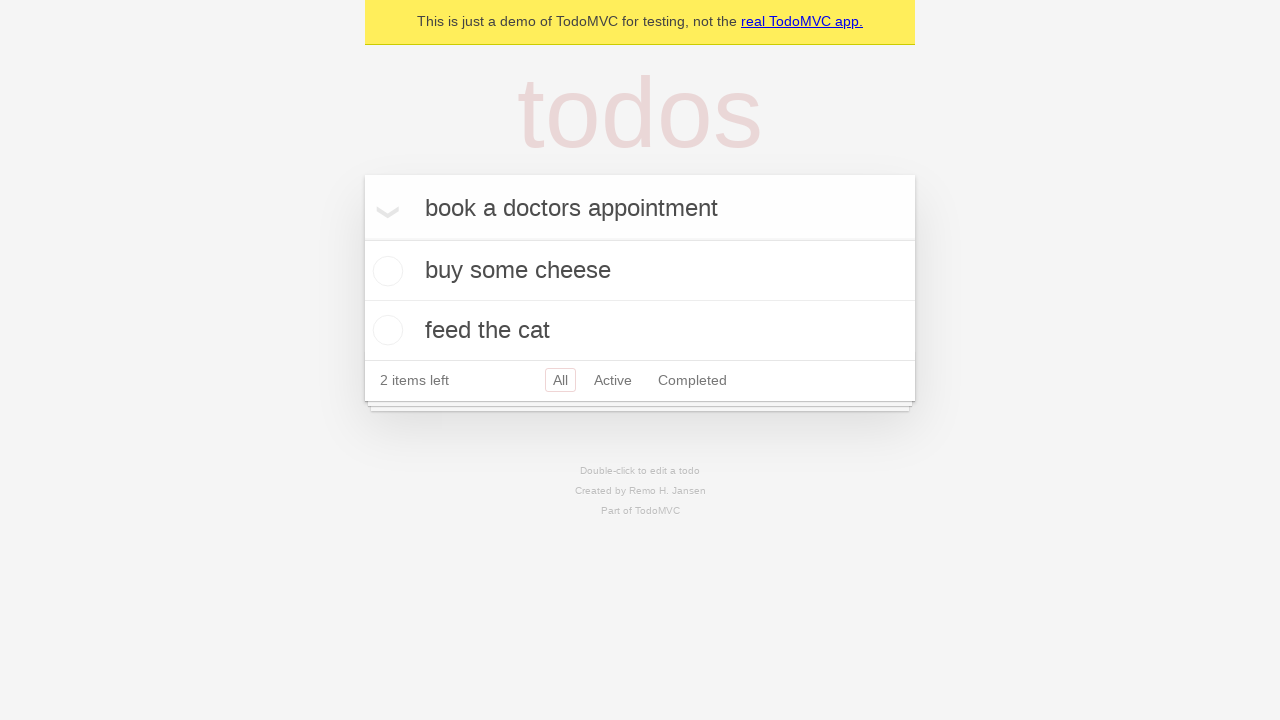

Pressed Enter to create third todo on internal:attr=[placeholder="What needs to be done?"i]
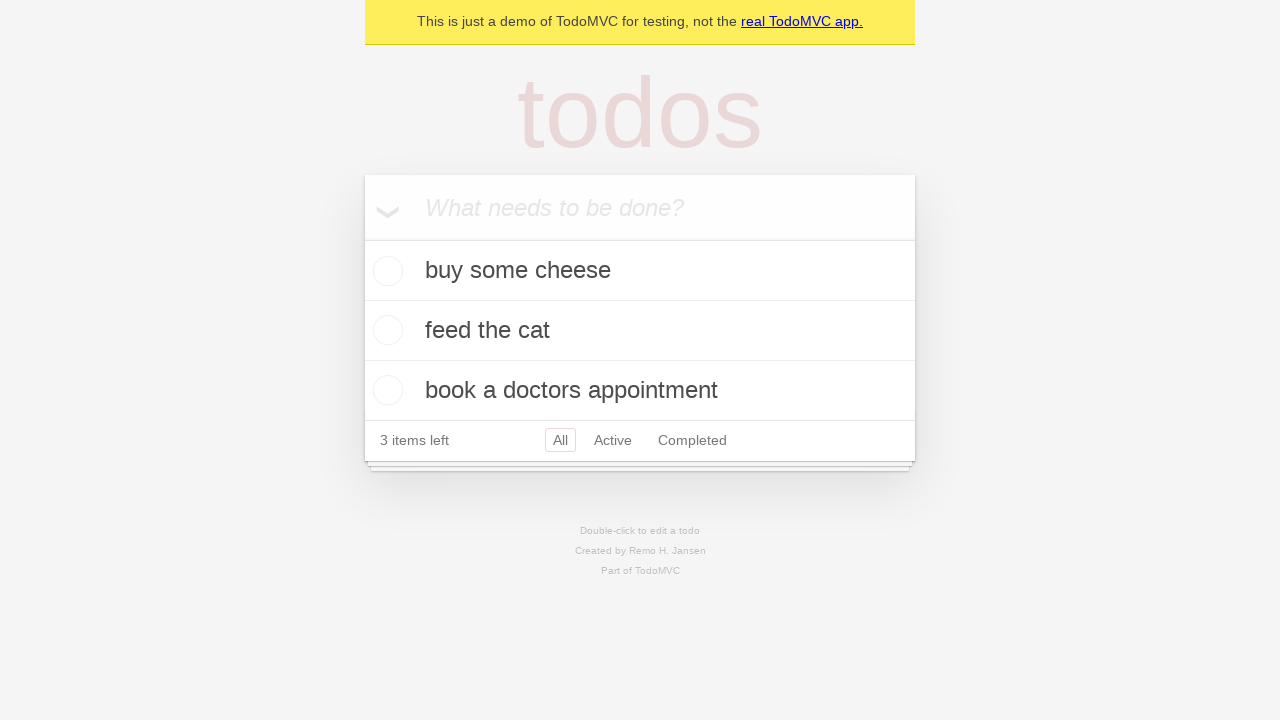

Checked the second todo item at (385, 330) on internal:testid=[data-testid="todo-item"s] >> nth=1 >> internal:role=checkbox
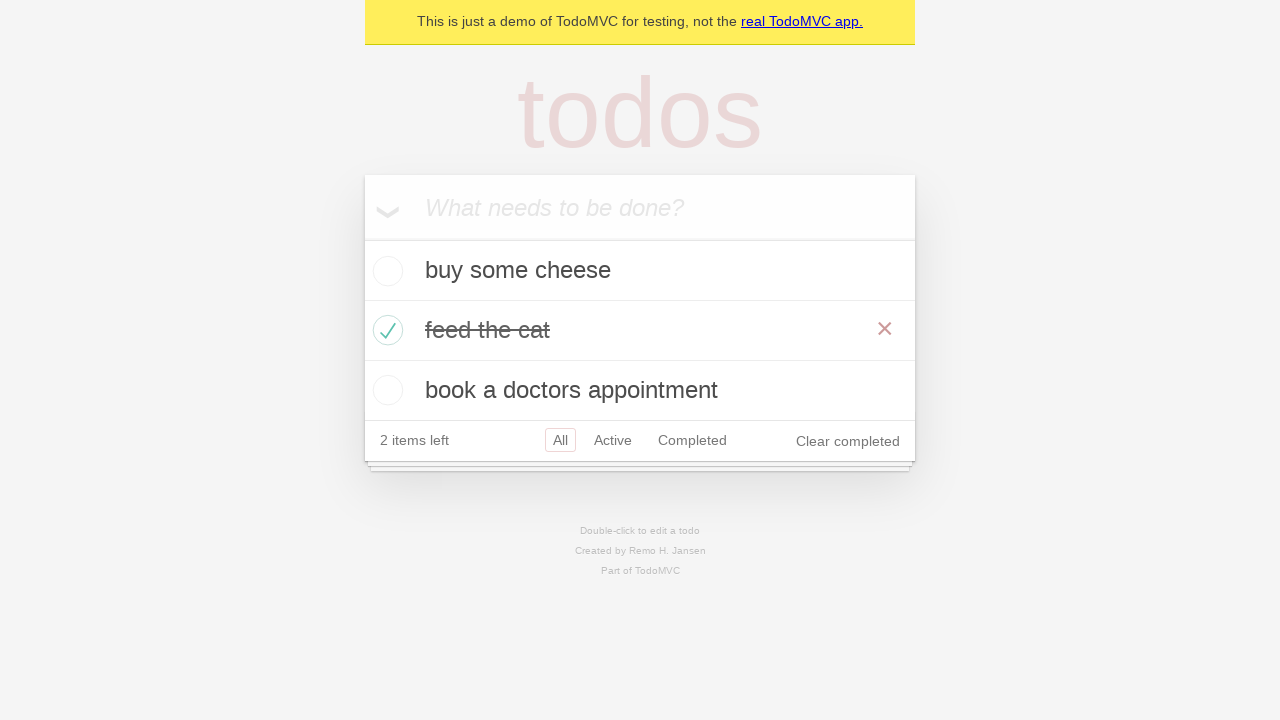

Clicked All filter to view all todos at (560, 440) on internal:role=link[name="All"i]
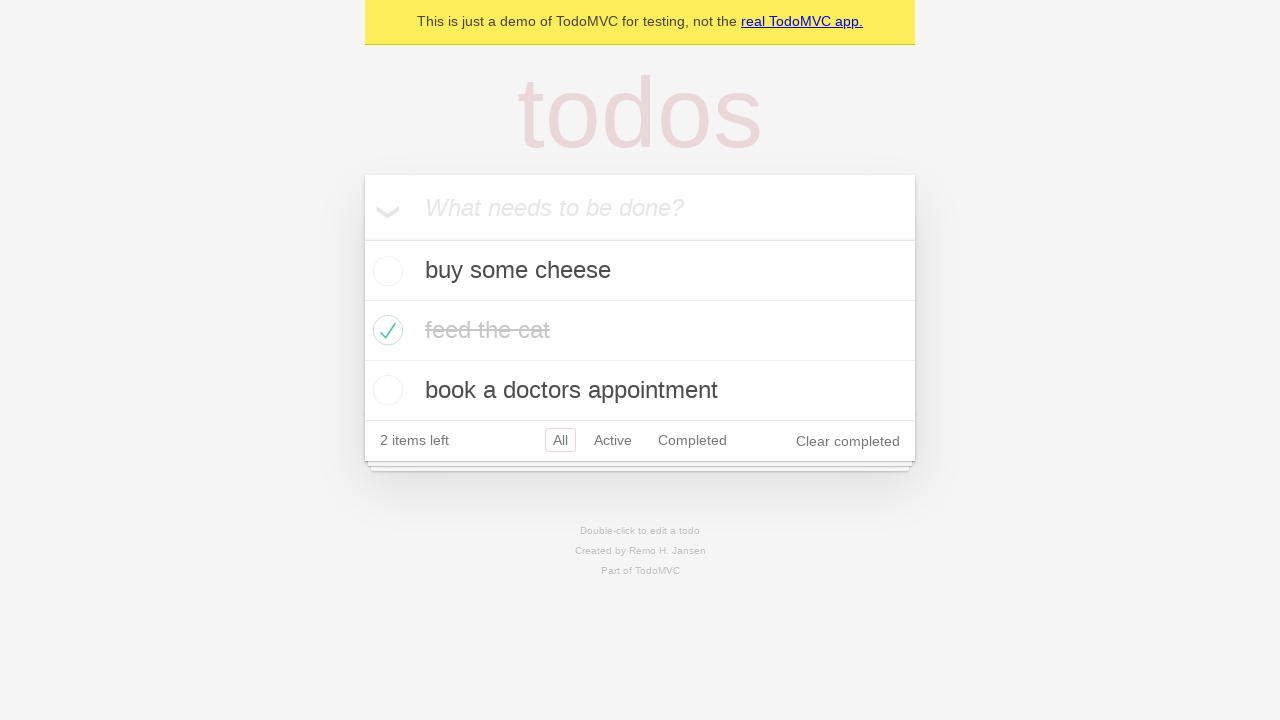

Clicked Active filter to view active todos at (613, 440) on internal:role=link[name="Active"i]
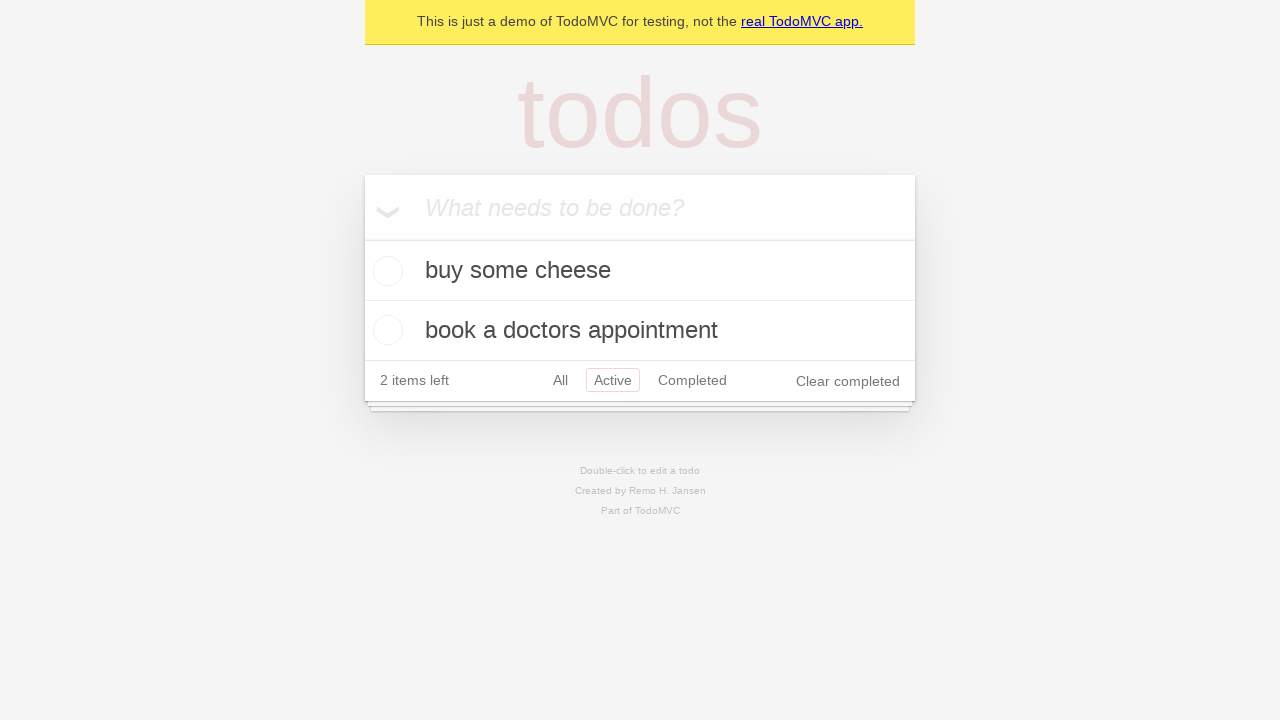

Clicked Completed filter to view completed todos at (692, 380) on internal:role=link[name="Completed"i]
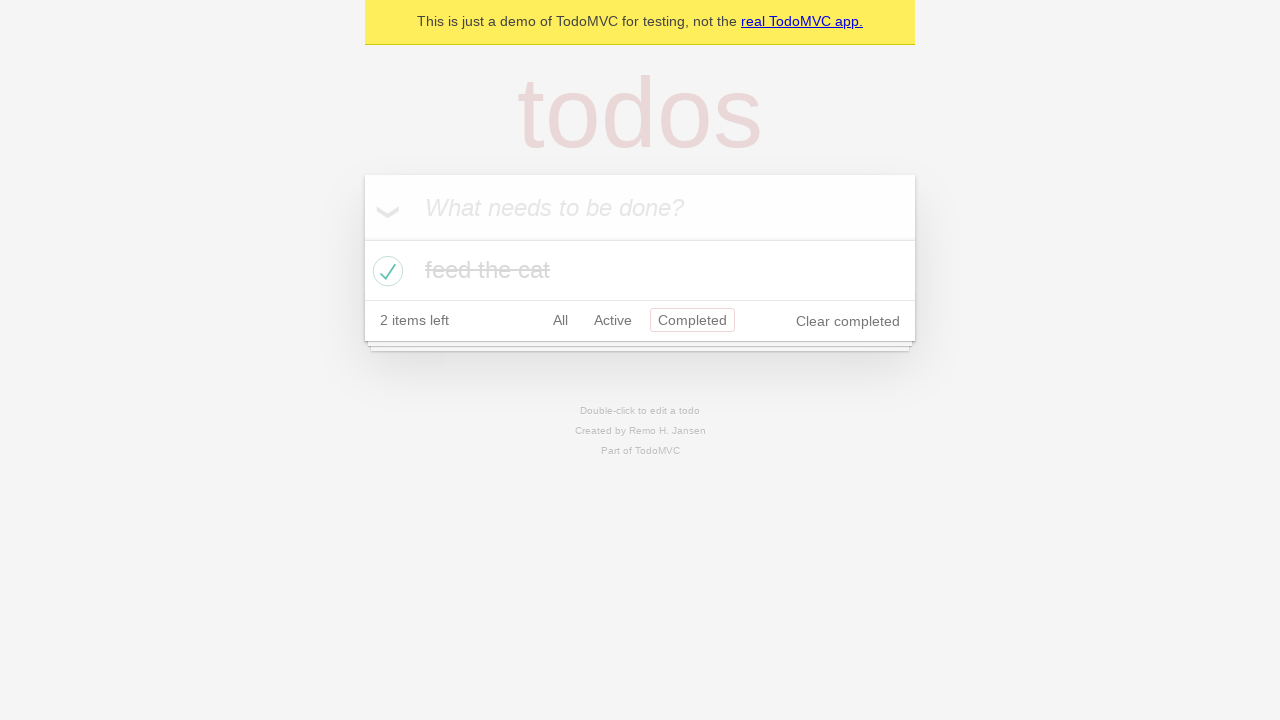

Navigated back using browser back button (returned to Active filter view)
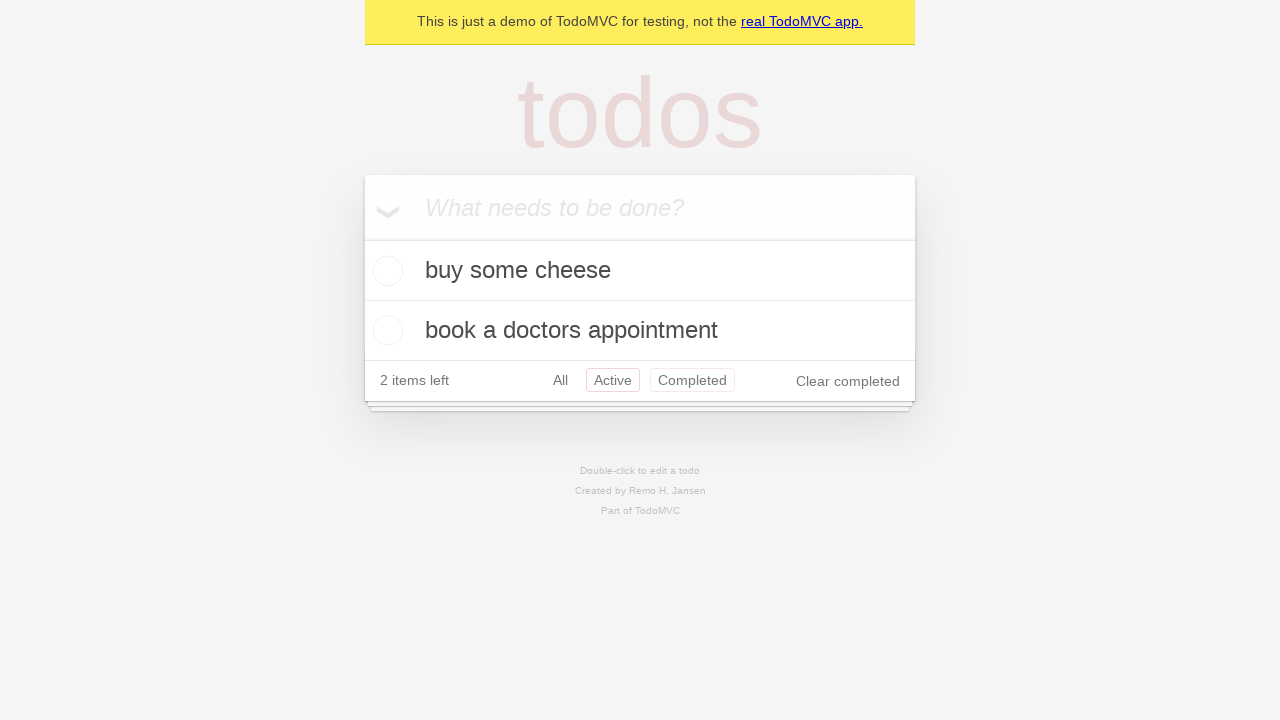

Navigated back using browser back button (returned to All filter view)
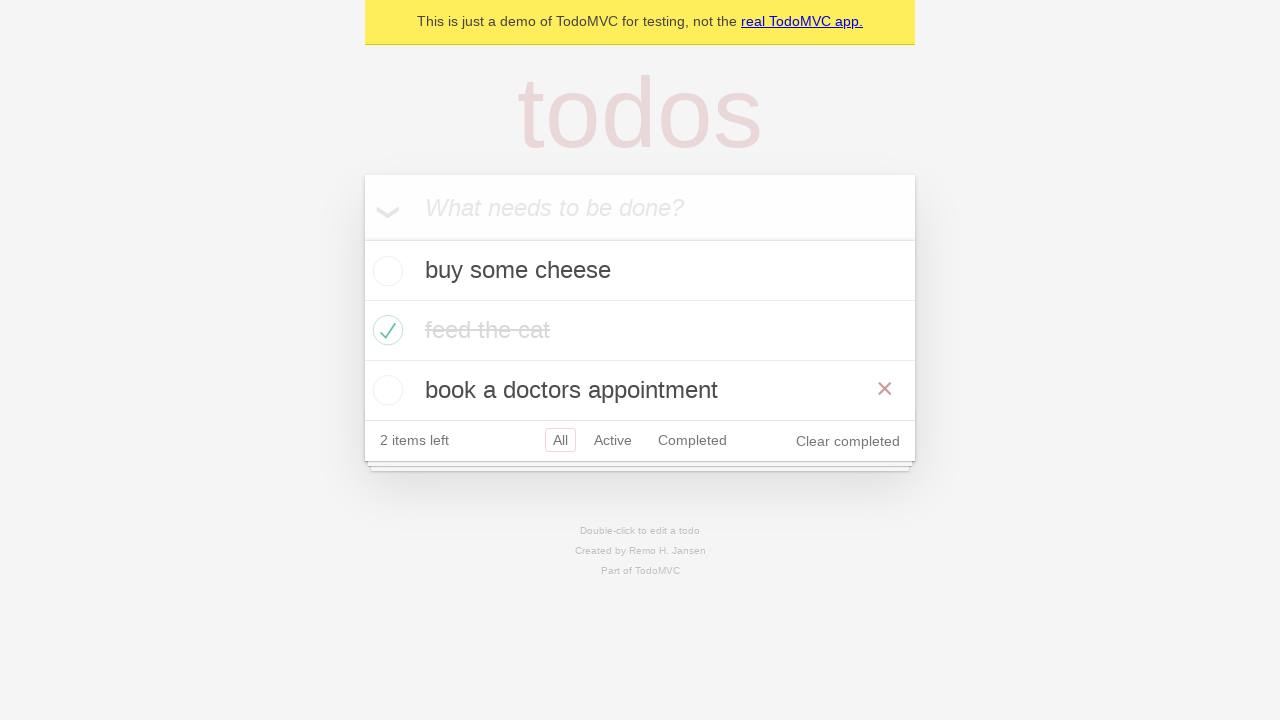

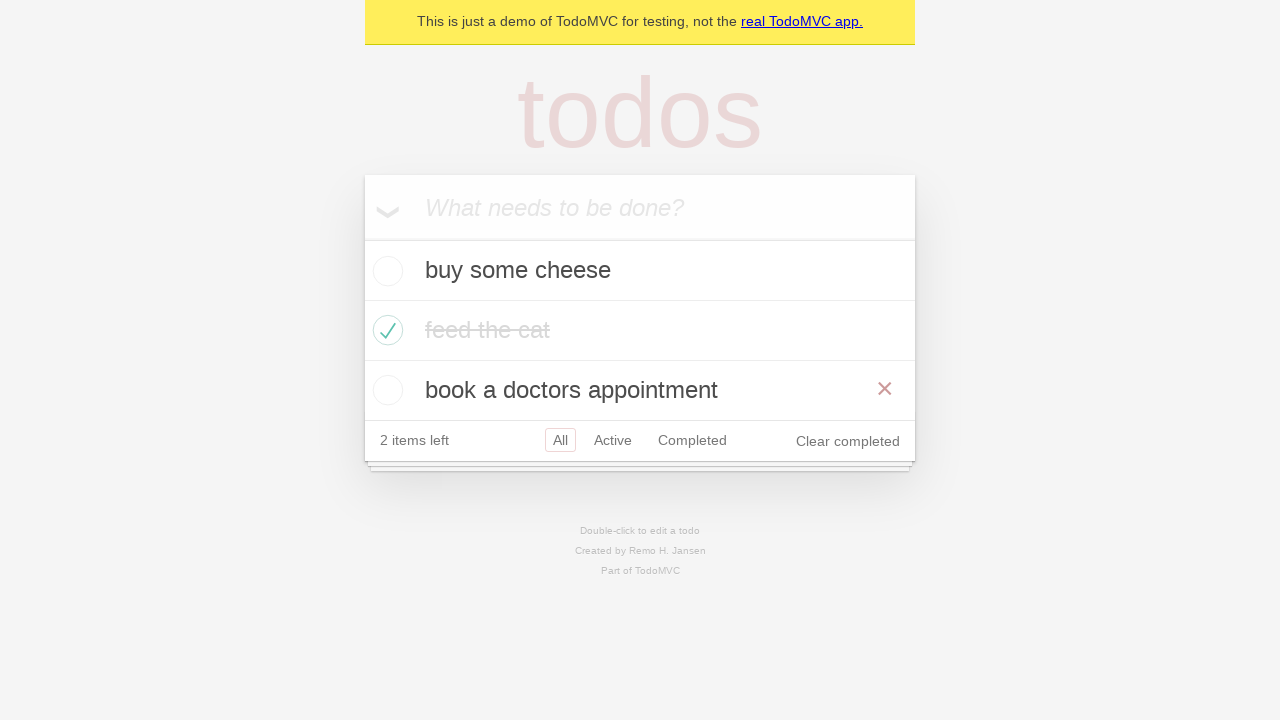